Tests that entered text is trimmed when saving edits

Starting URL: https://demo.playwright.dev/todomvc

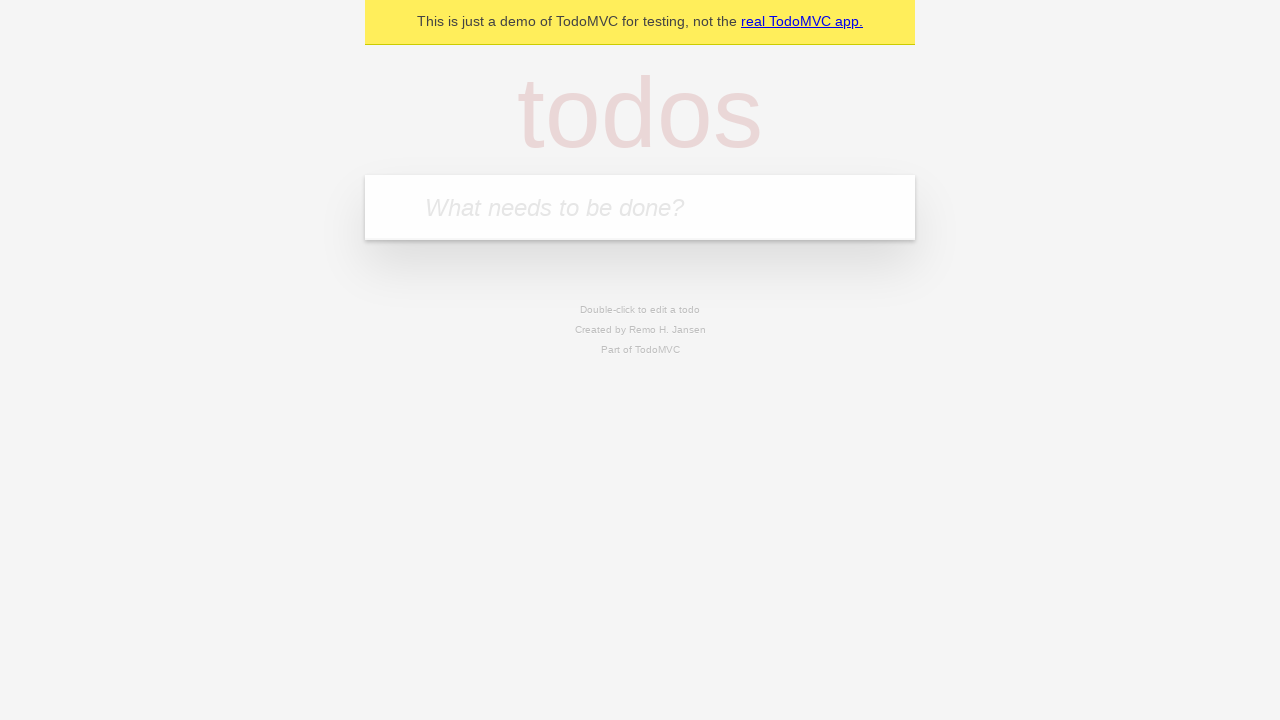

Filled todo input with 'buy some cheese' on internal:attr=[placeholder="What needs to be done?"i]
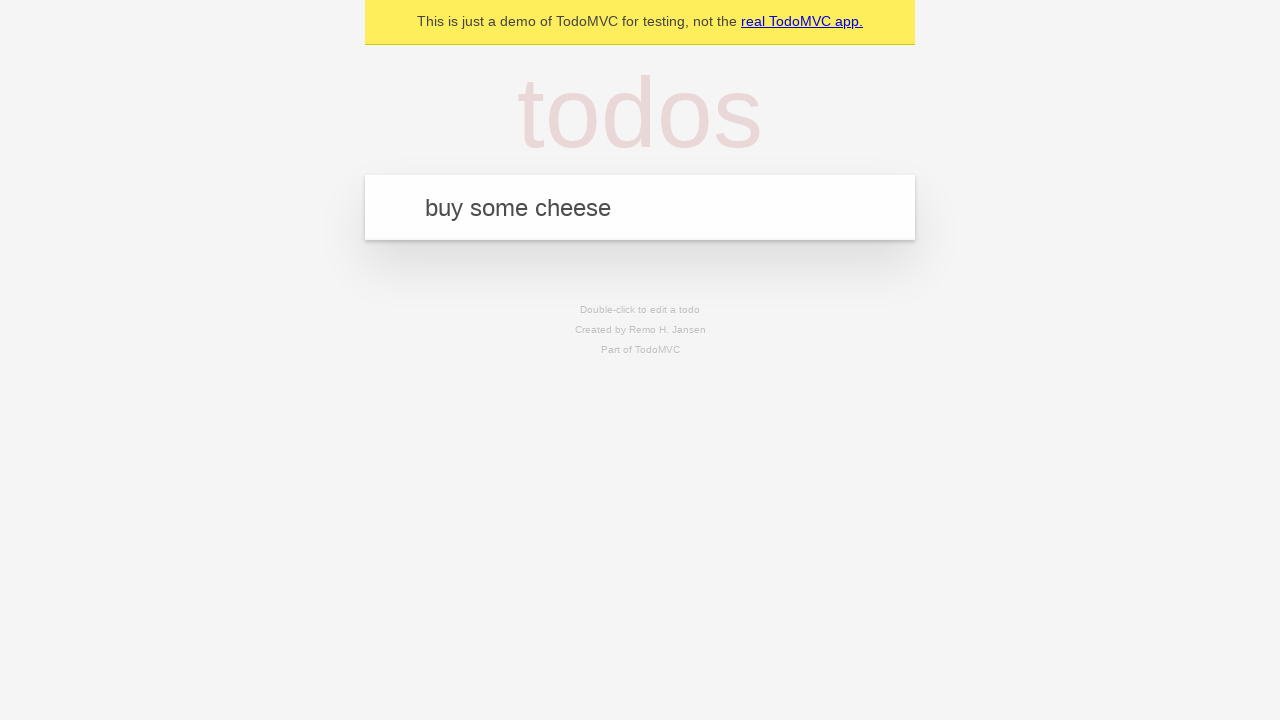

Pressed Enter to create first todo on internal:attr=[placeholder="What needs to be done?"i]
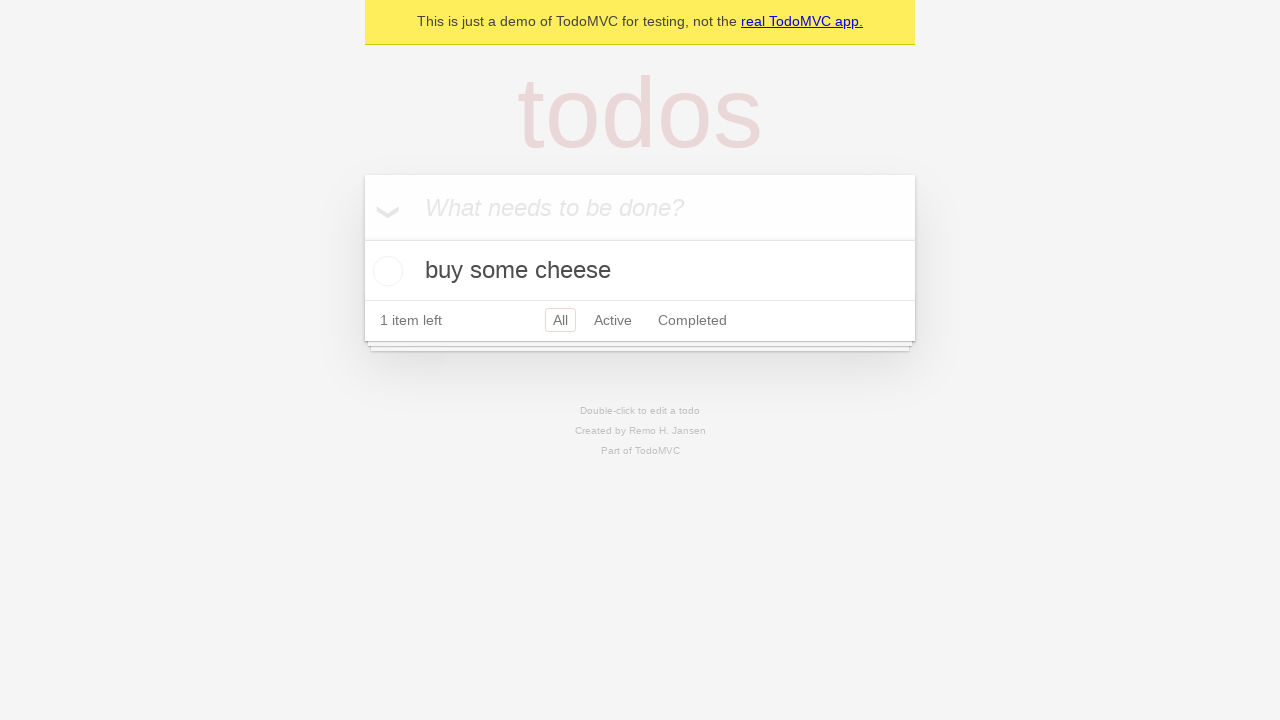

Filled todo input with 'feed the cat' on internal:attr=[placeholder="What needs to be done?"i]
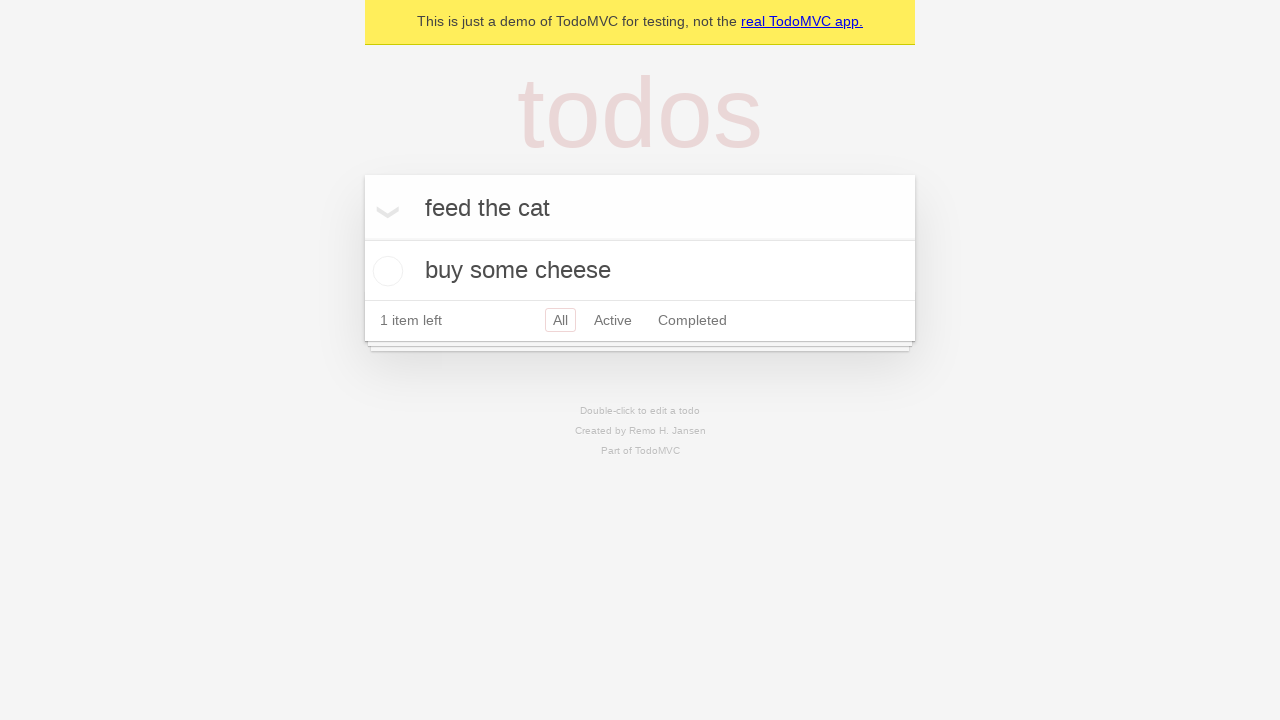

Pressed Enter to create second todo on internal:attr=[placeholder="What needs to be done?"i]
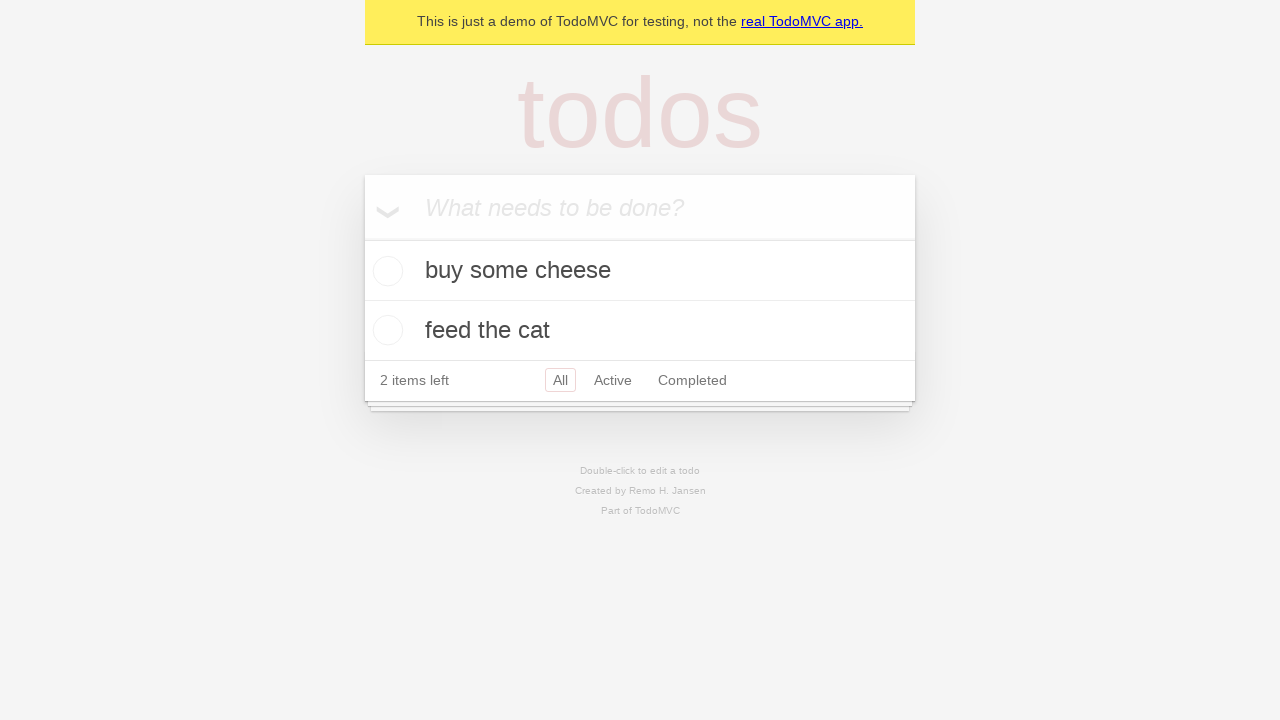

Filled todo input with 'book a doctors appointment' on internal:attr=[placeholder="What needs to be done?"i]
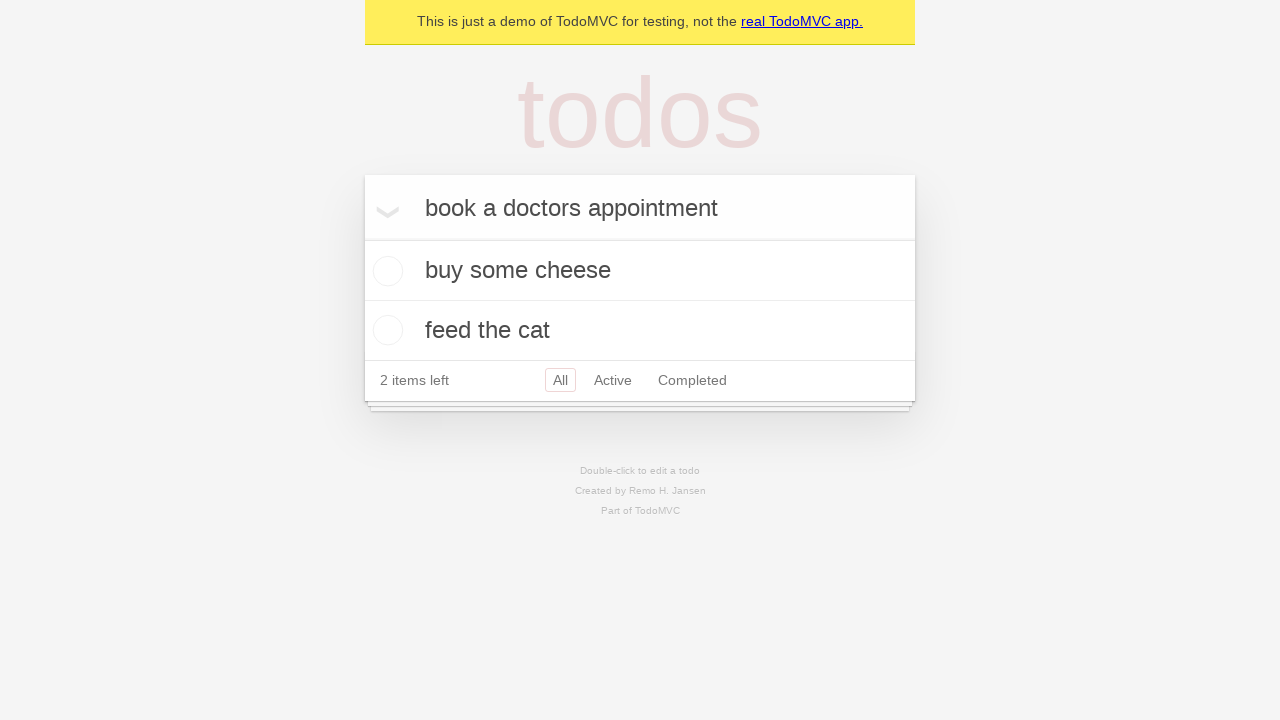

Pressed Enter to create third todo on internal:attr=[placeholder="What needs to be done?"i]
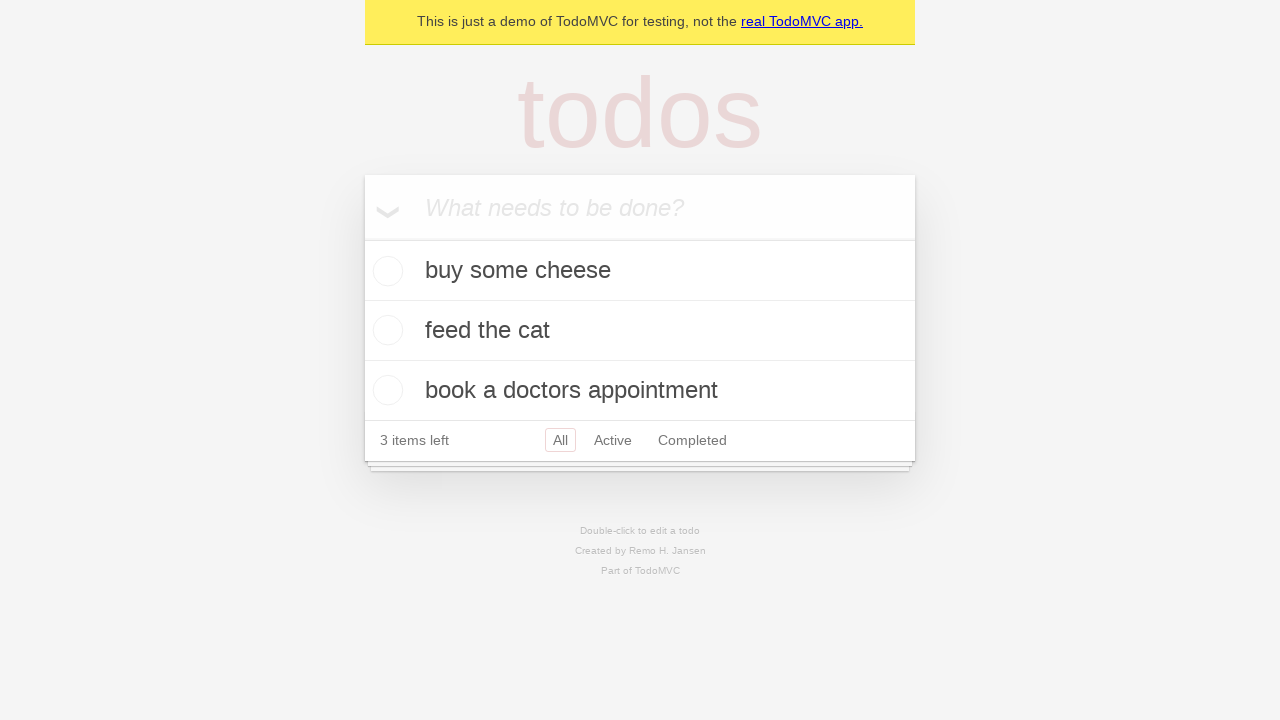

Waited for 3 todo items to be created
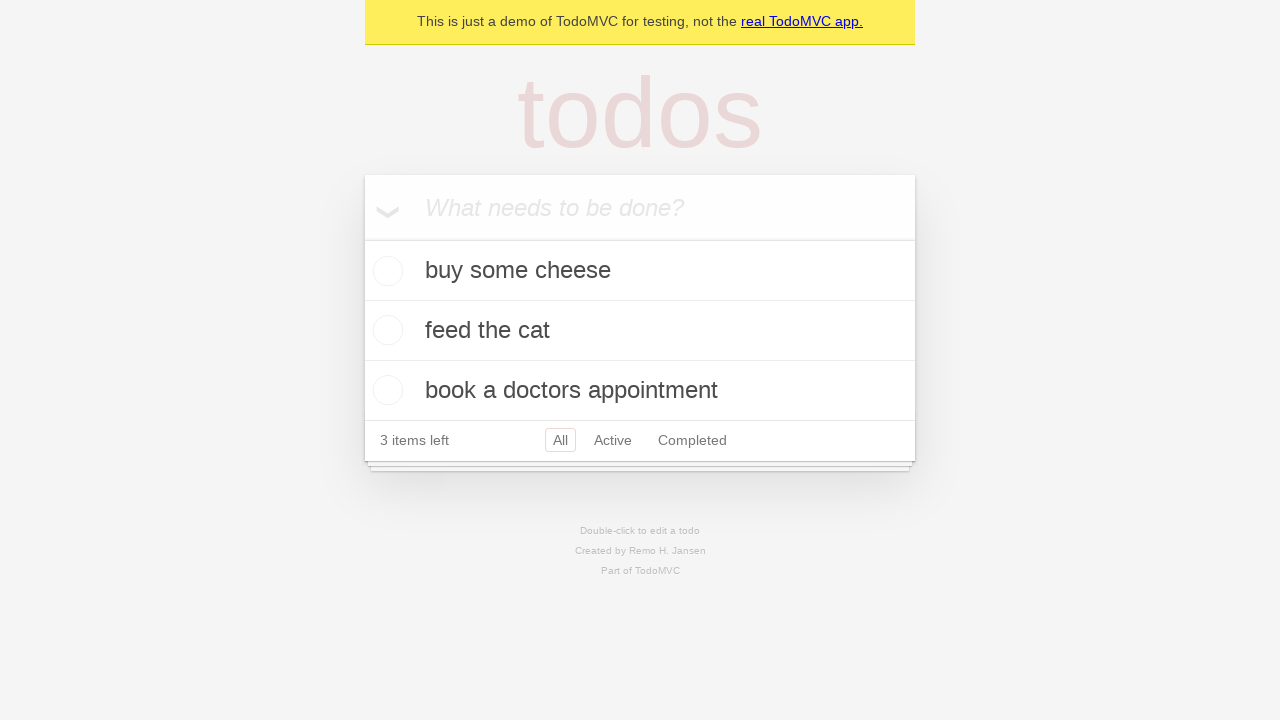

Located all todo items
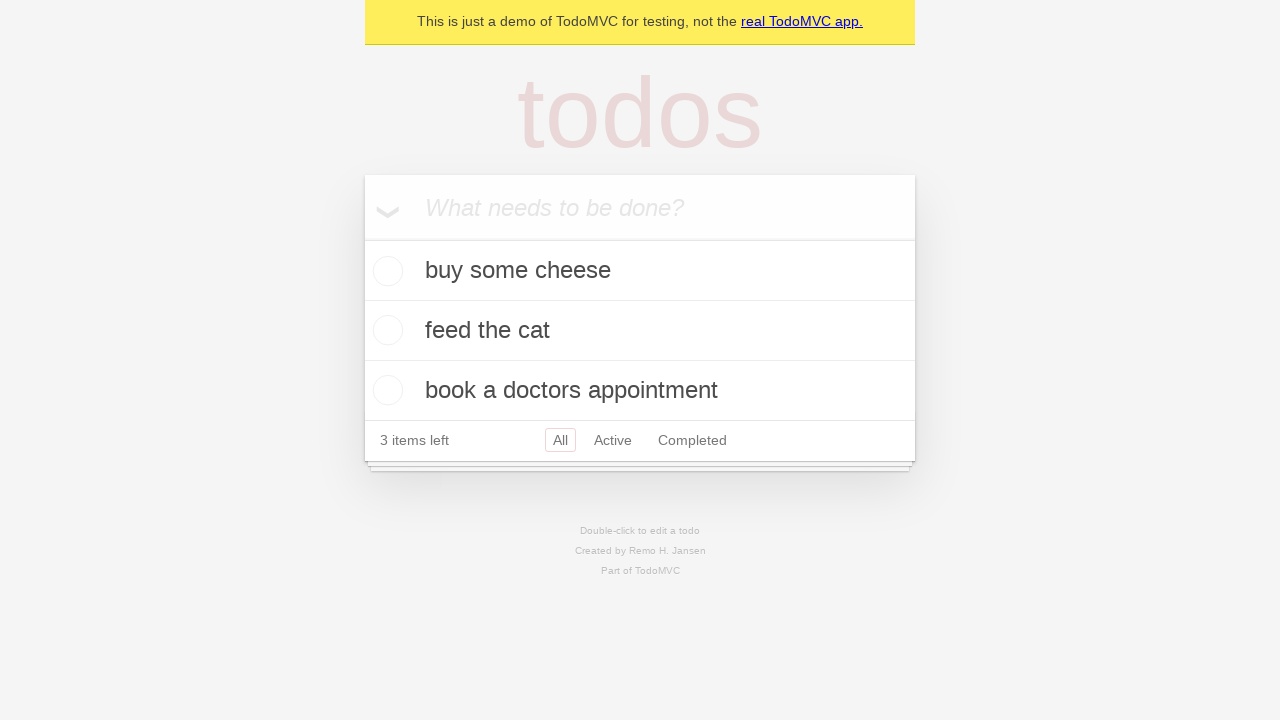

Double-clicked second todo item to enter edit mode at (640, 331) on internal:testid=[data-testid="todo-item"s] >> nth=1
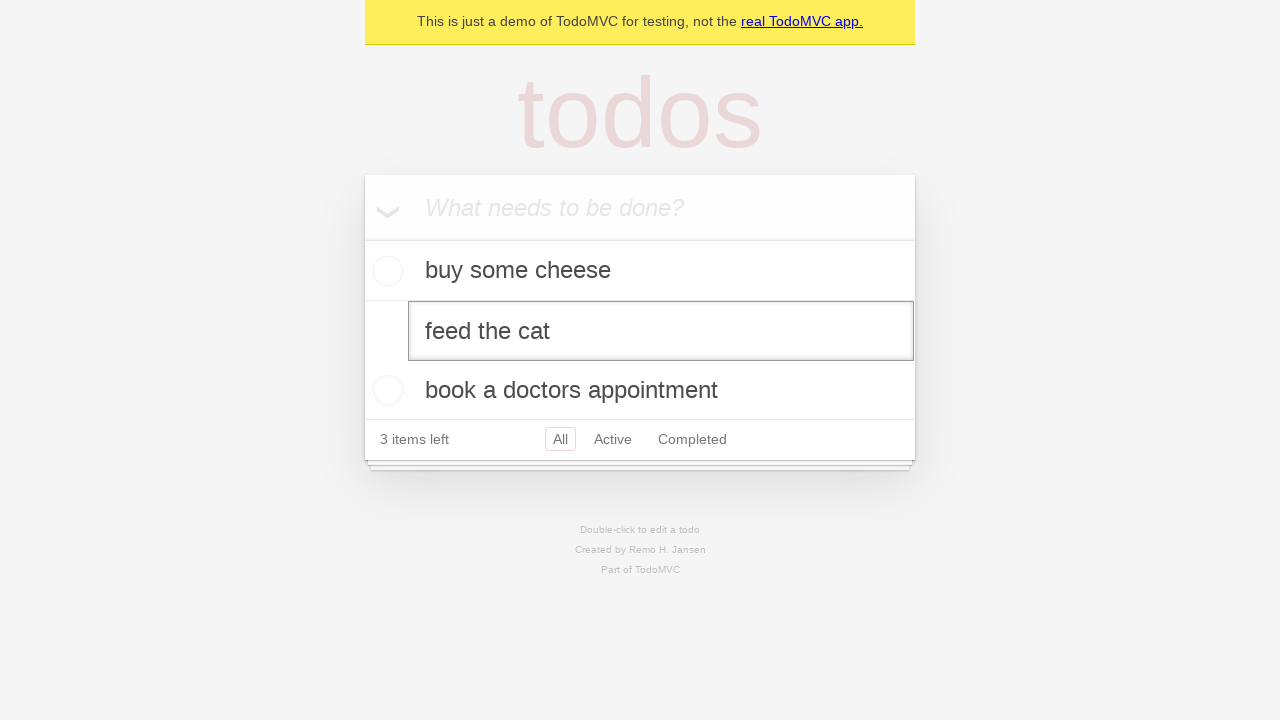

Filled edit field with text containing leading and trailing spaces on internal:testid=[data-testid="todo-item"s] >> nth=1 >> internal:role=textbox[nam
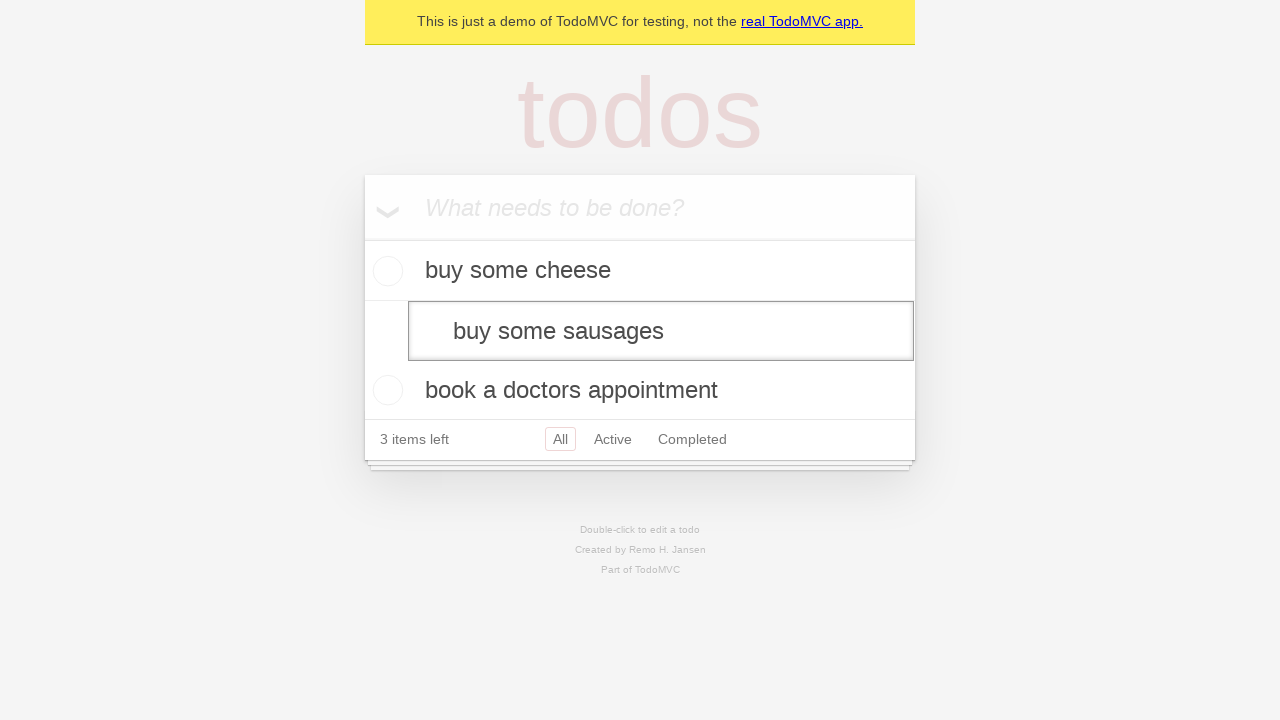

Pressed Enter to save edited todo with trimming verification on internal:testid=[data-testid="todo-item"s] >> nth=1 >> internal:role=textbox[nam
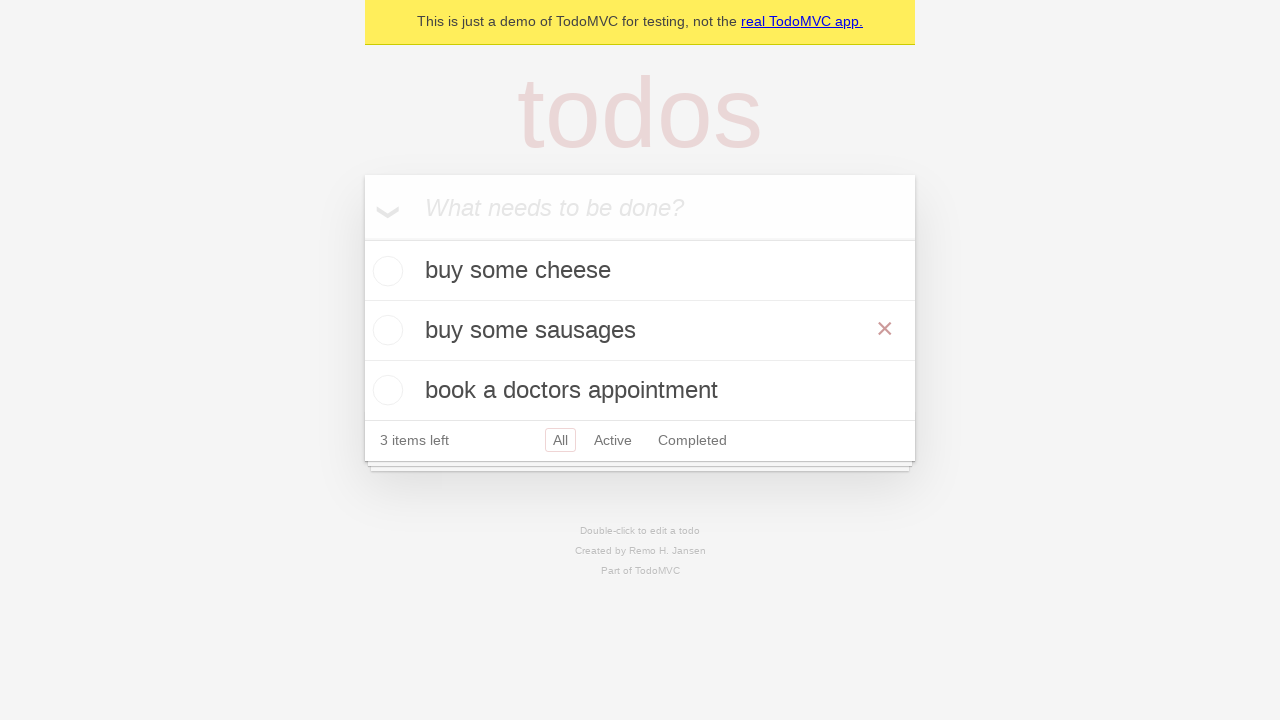

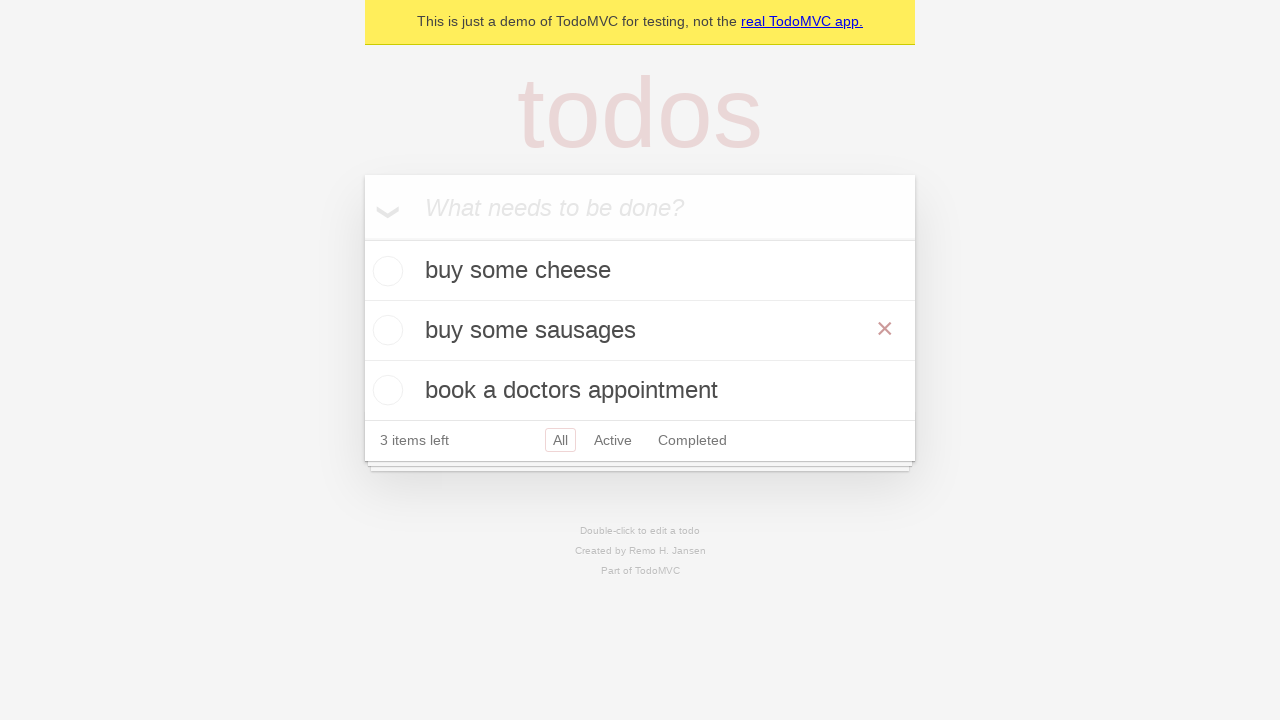